Tests click and hold functionality to select a block of elements by dragging from element 1 to element 17, verifying that 5 elements are selected in a column pattern

Starting URL: https://automationfc.github.io/jquery-selectable/

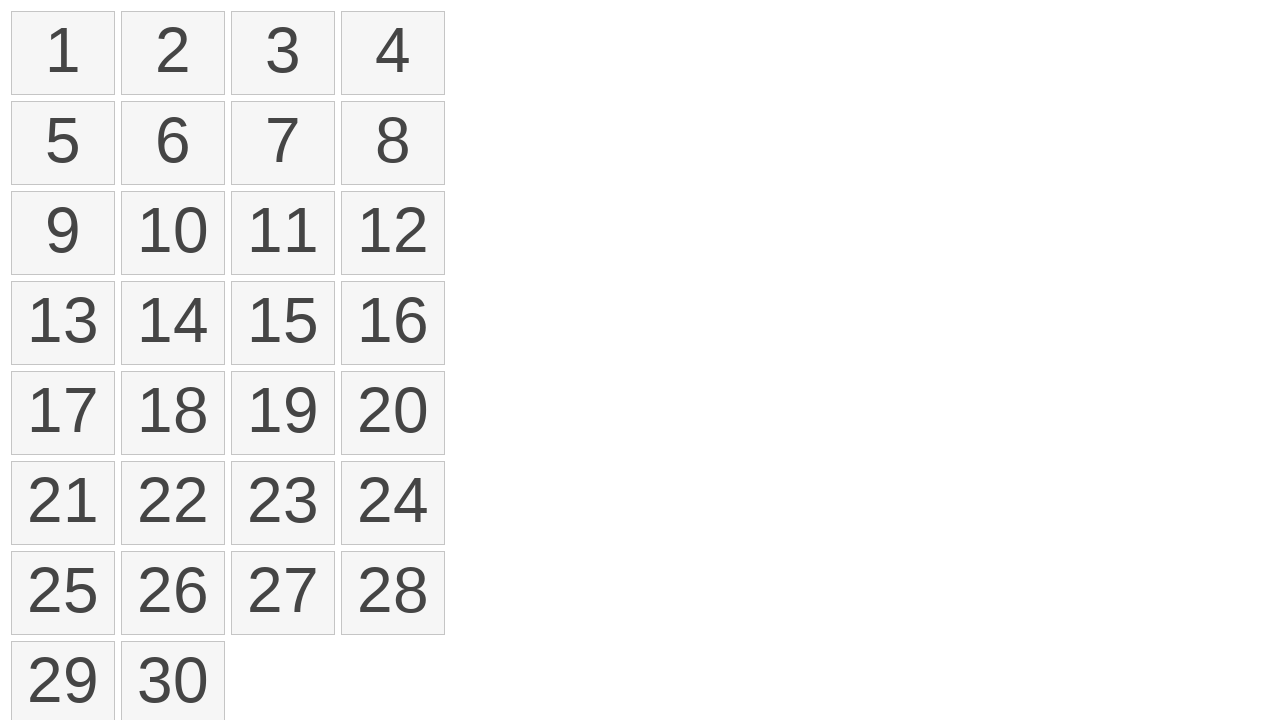

Waited for selectable list to load
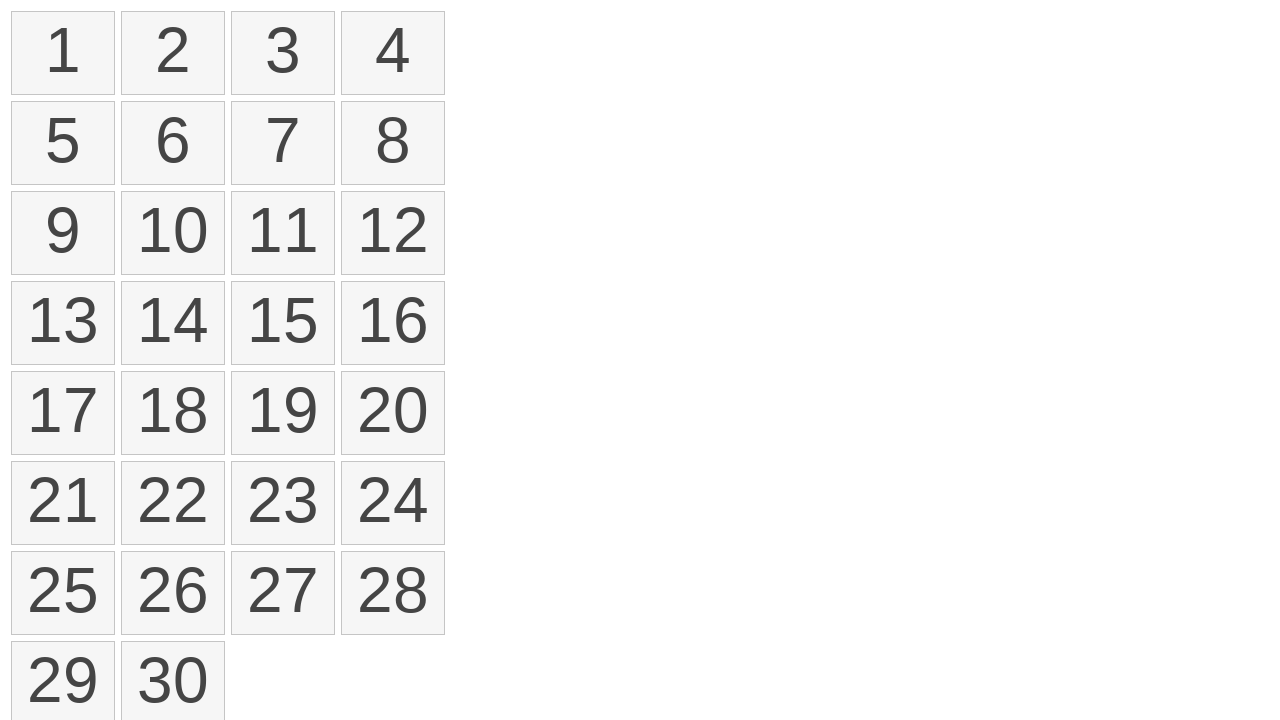

Located all selectable number elements
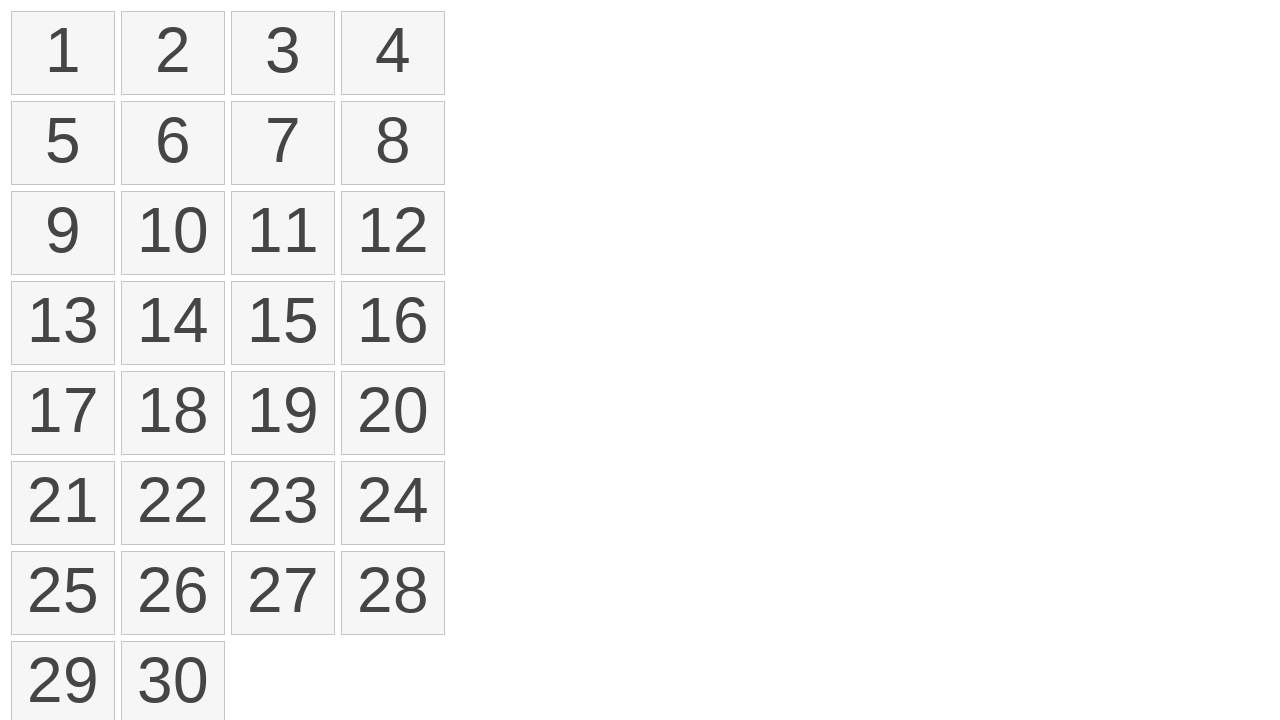

Retrieved first and 17th element references
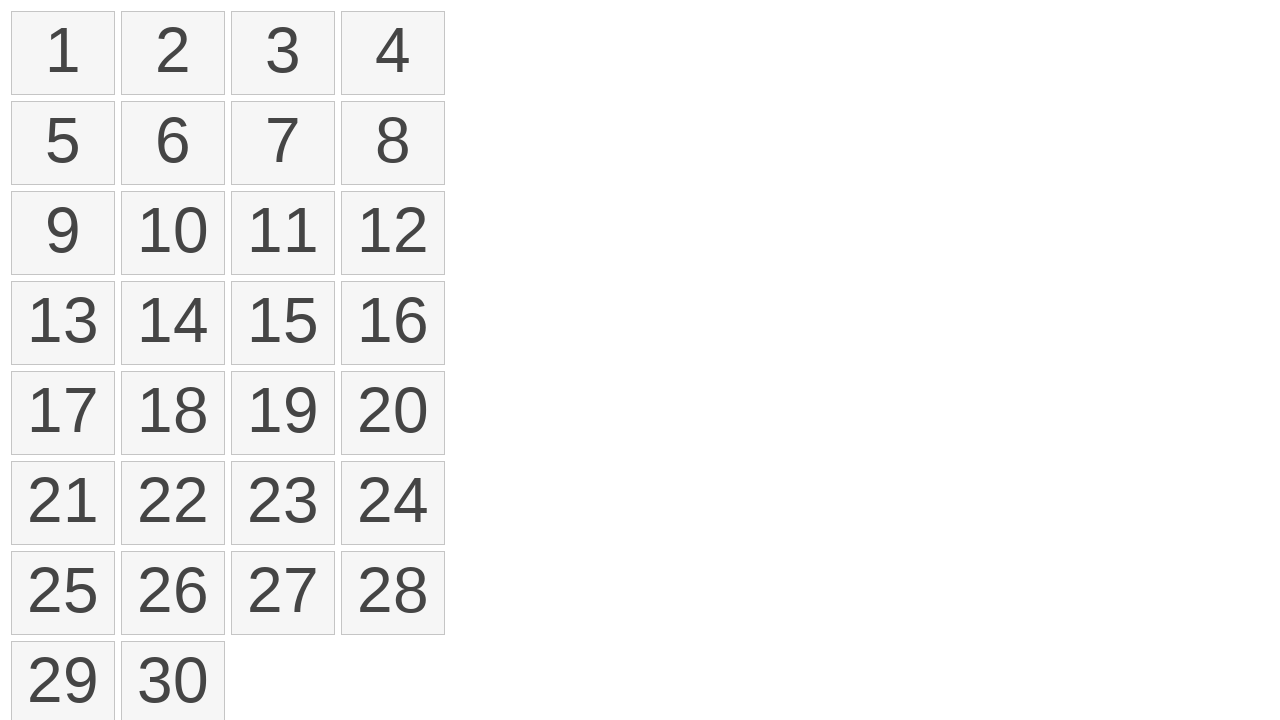

Obtained bounding boxes for first and 17th elements
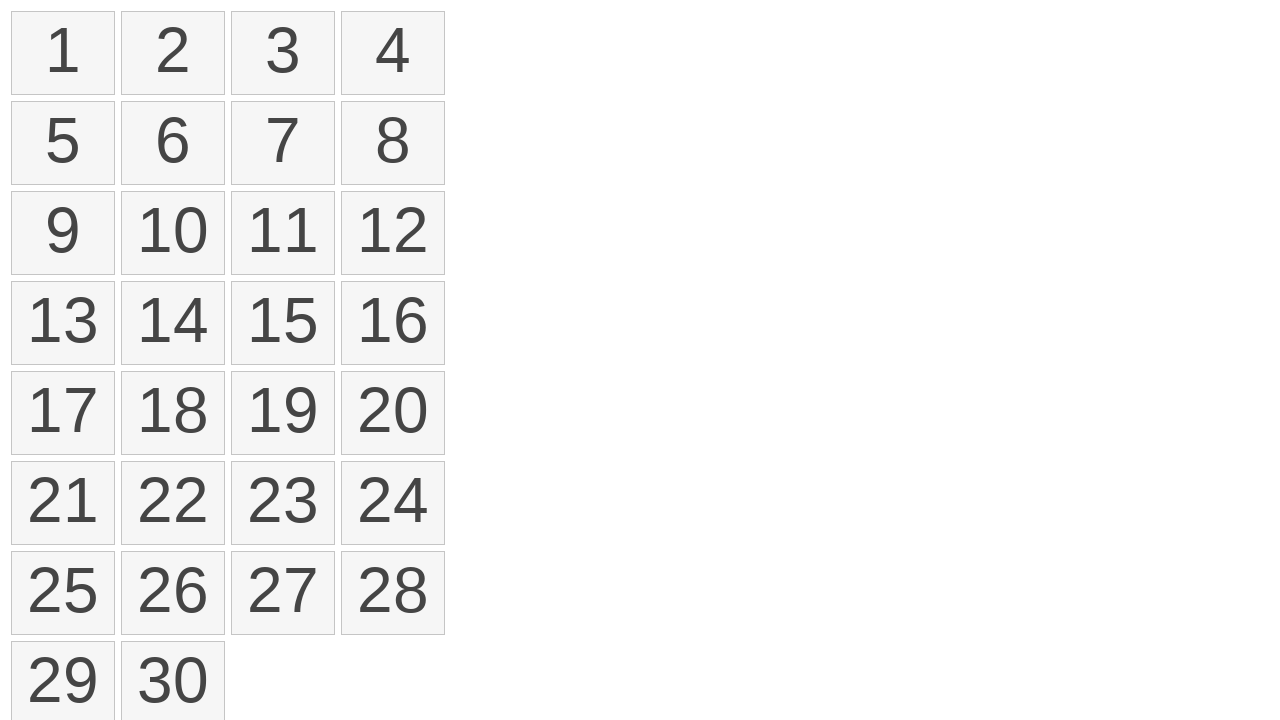

Moved mouse to center of first element at (63, 53)
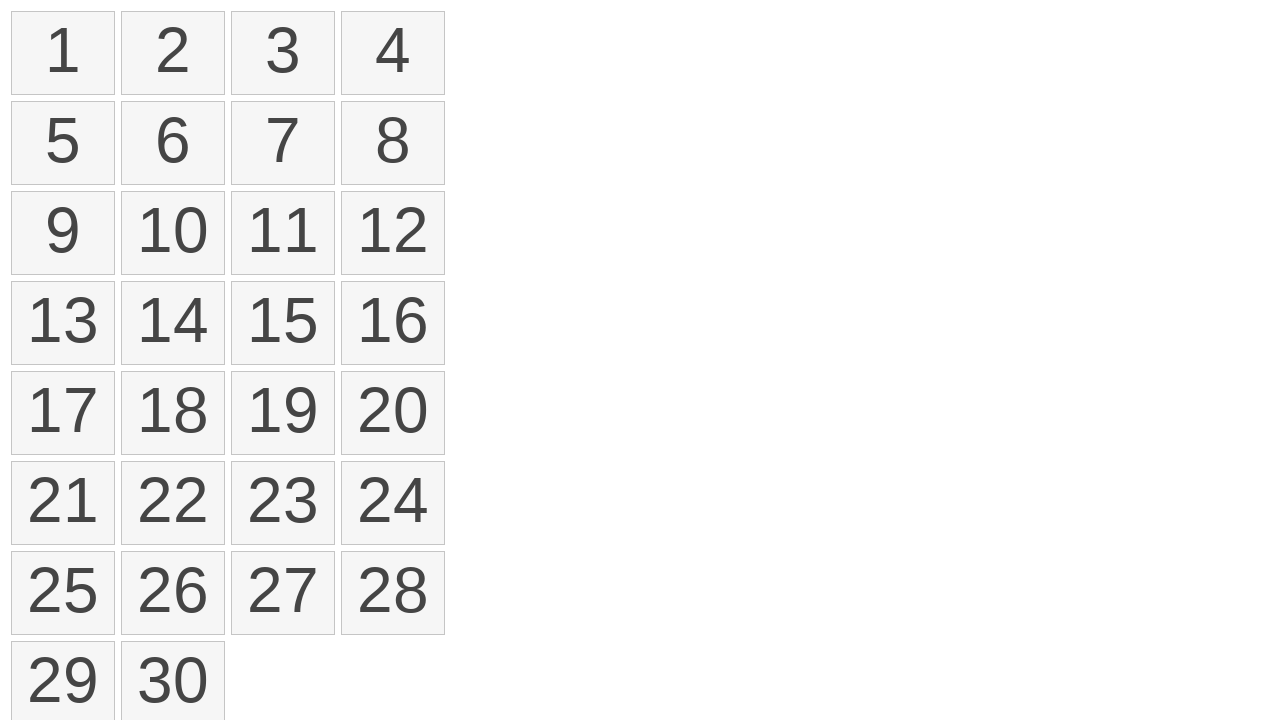

Pressed mouse button down on first element at (63, 53)
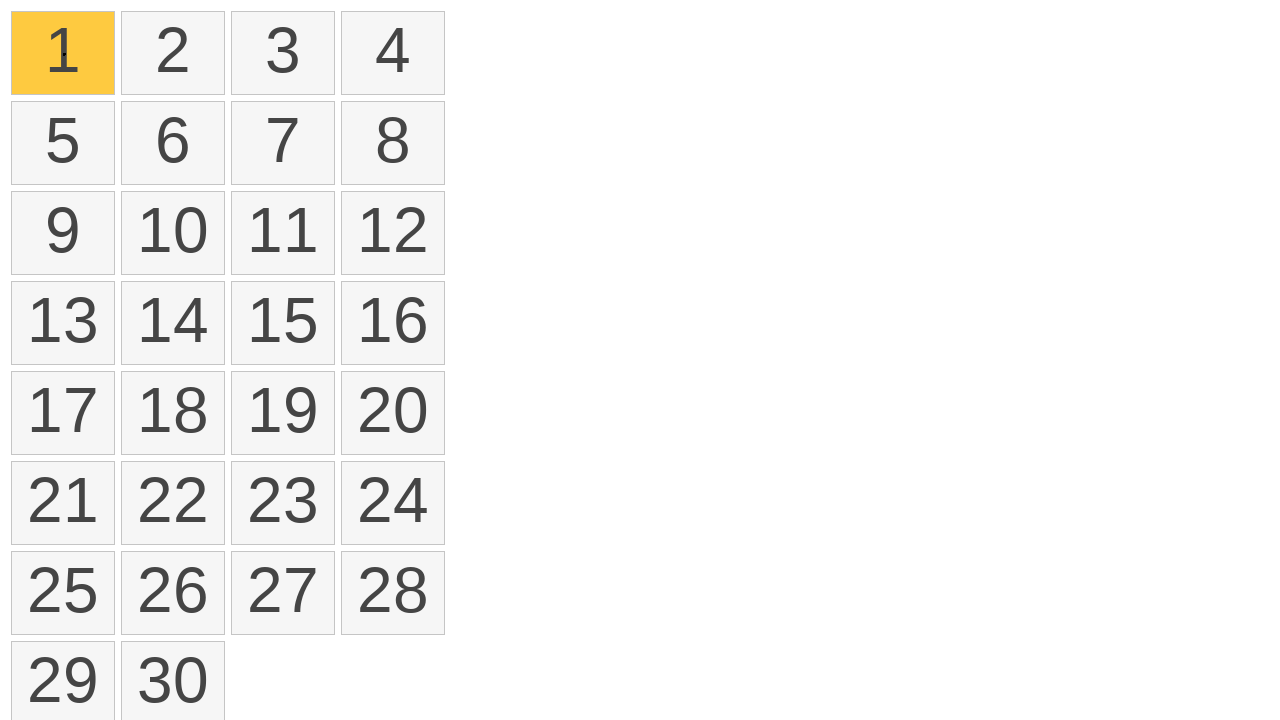

Dragged mouse to center of 17th element while holding button at (63, 413)
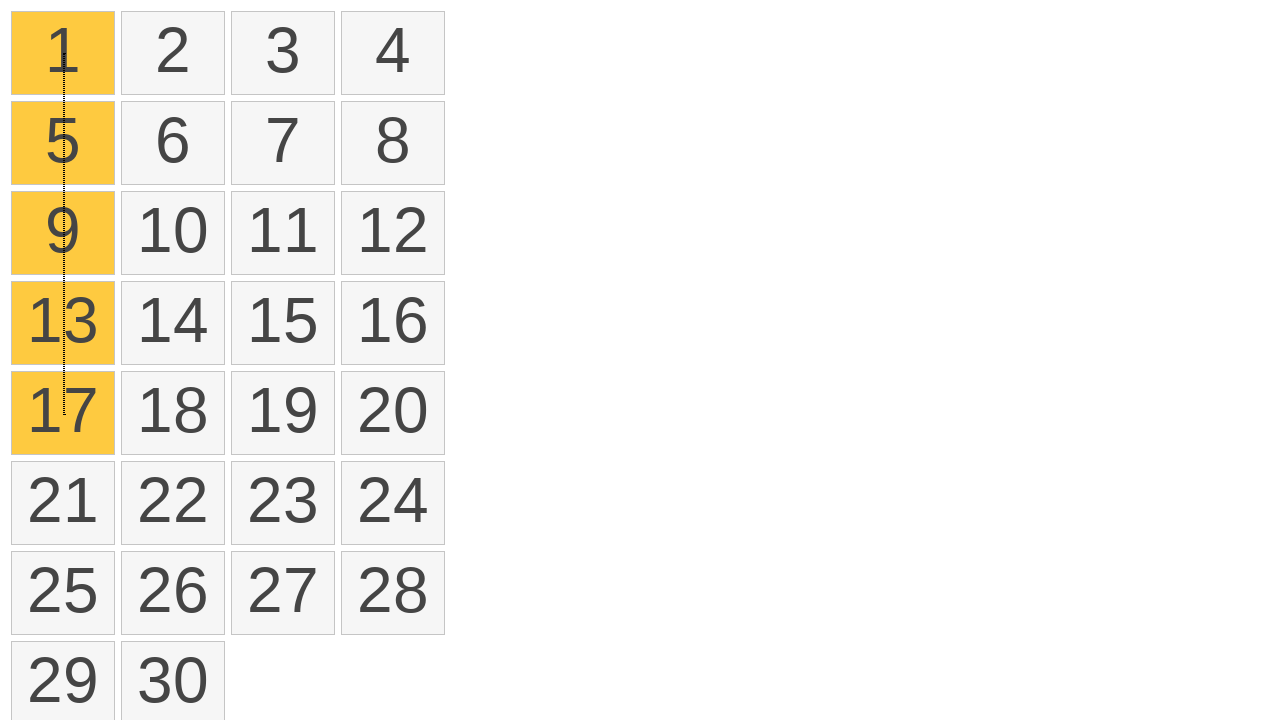

Released mouse button to complete drag selection at (63, 413)
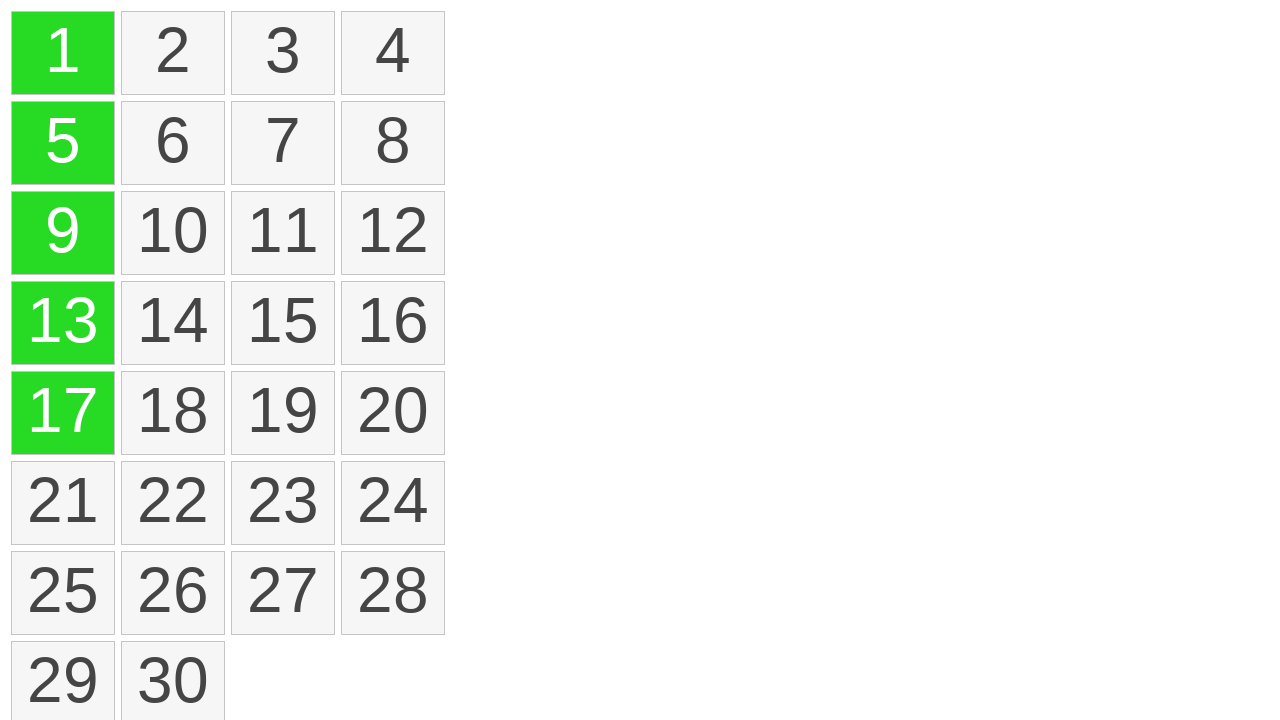

Verified that elements are selected with ui-selected class
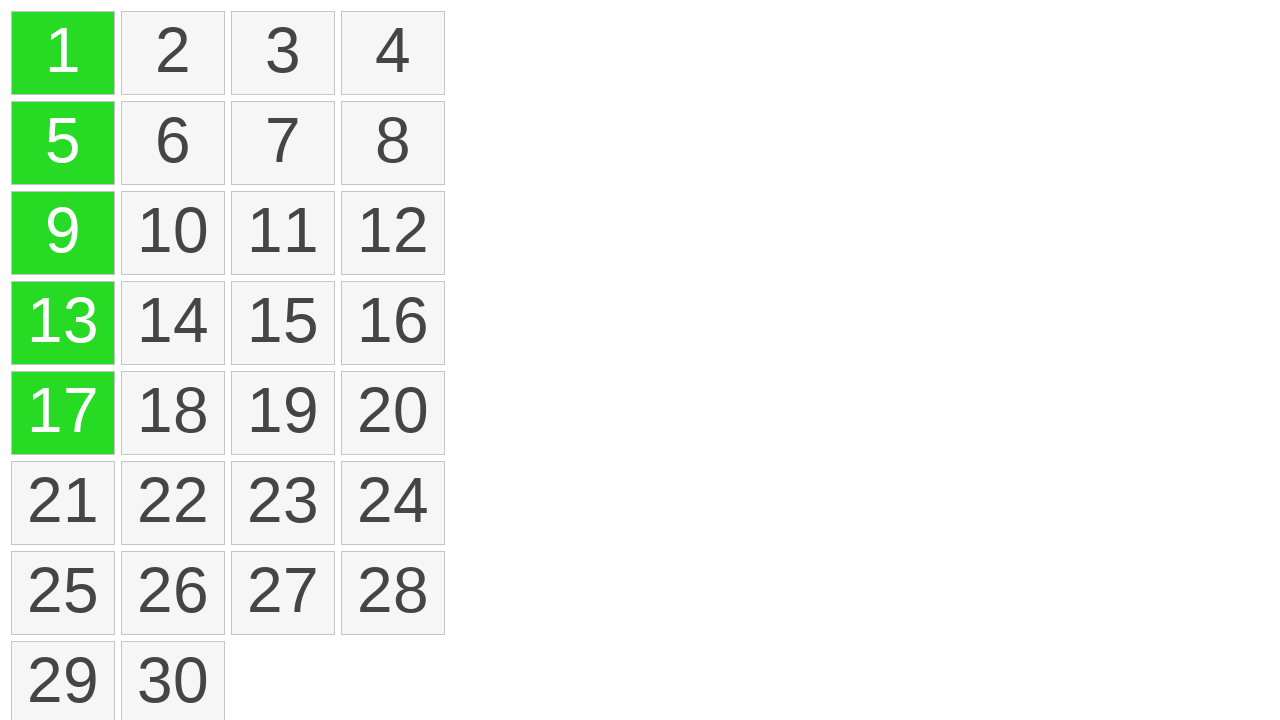

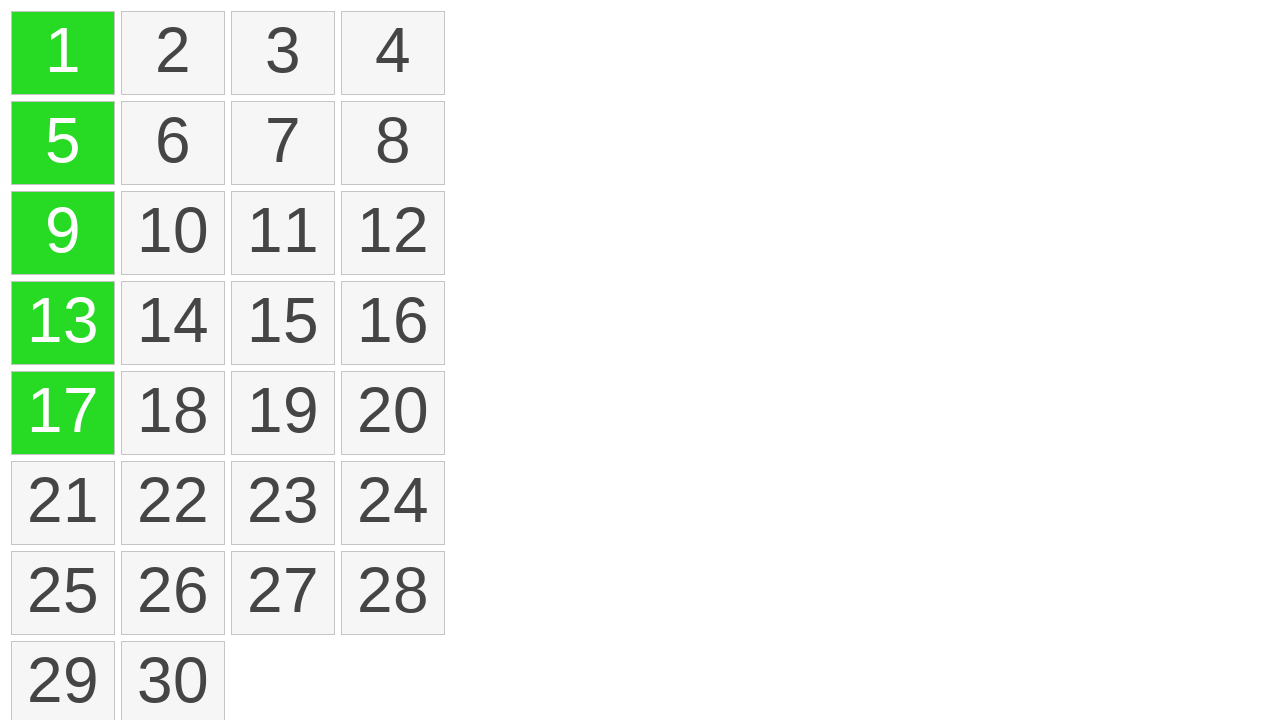